Tests navigation on leafground dashboard by clicking menu items and scrolling down the page to interact with elements

Starting URL: https://www.leafground.com/dashboard.xhtml

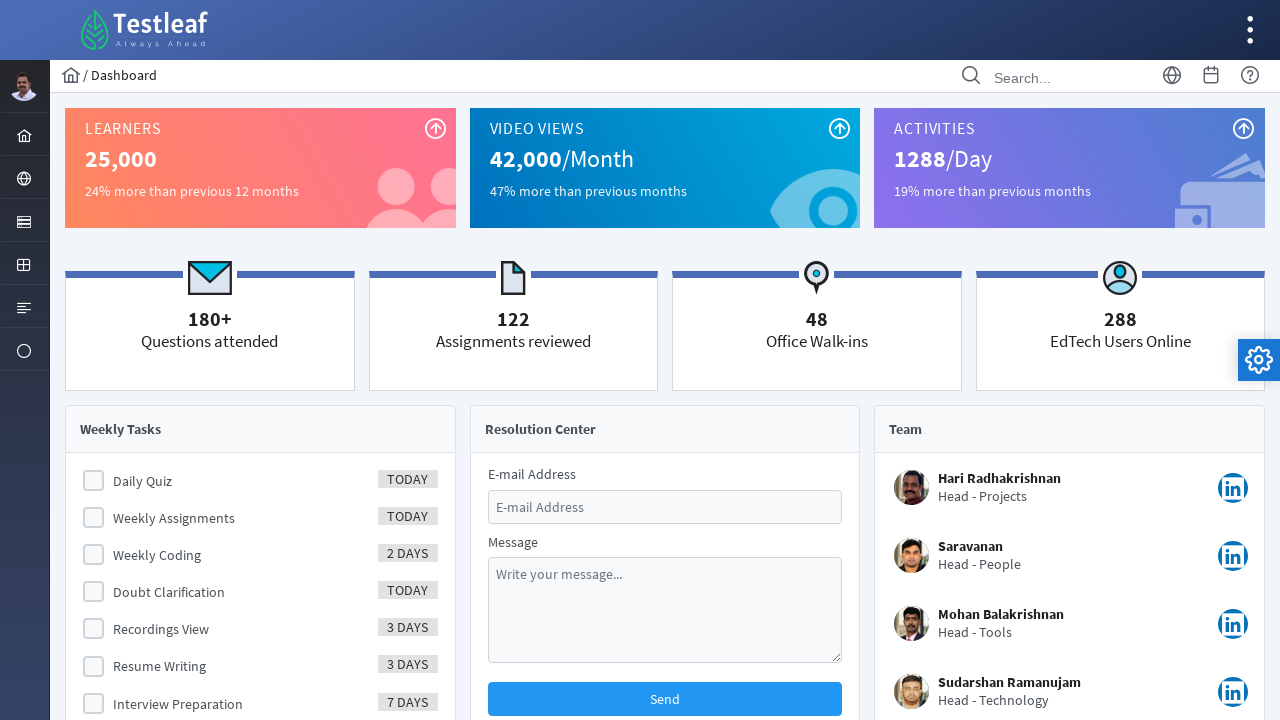

Clicked on menu item at (24, 134) on xpath=//*[@id='menuform:j_idt38']/a
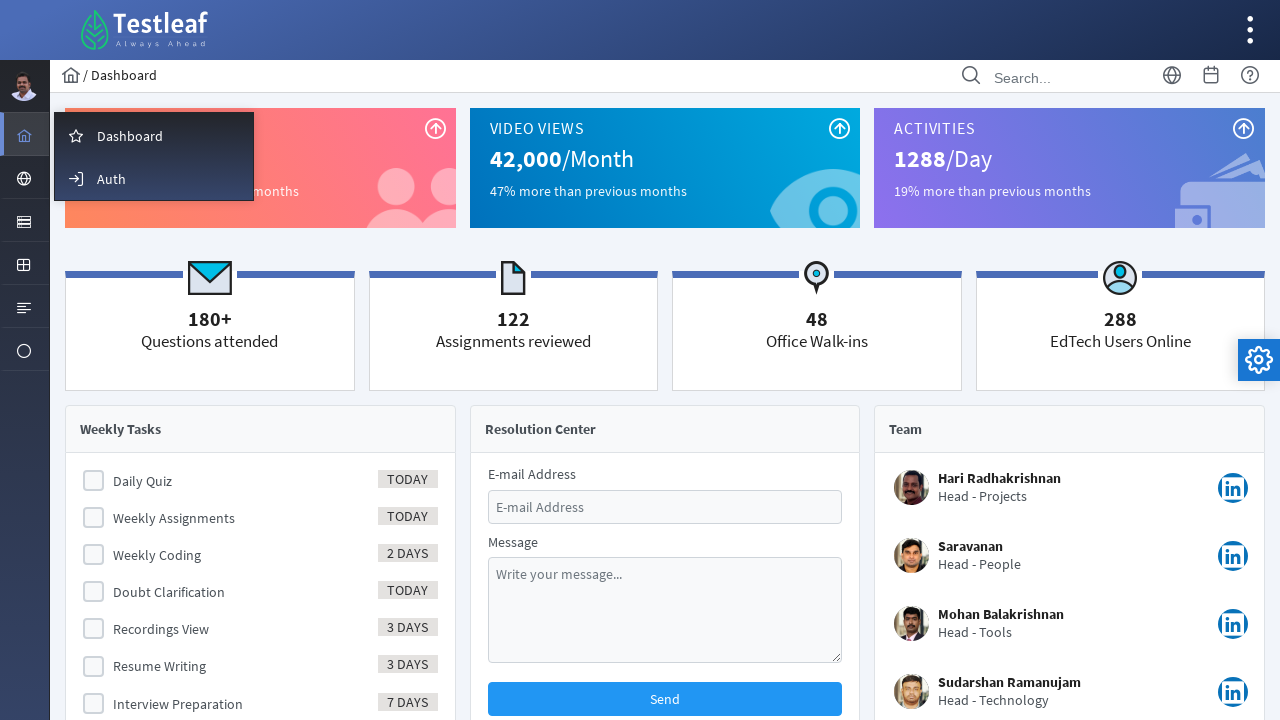

Clicked on Dashboard link at (130, 136) on text=Dashboard
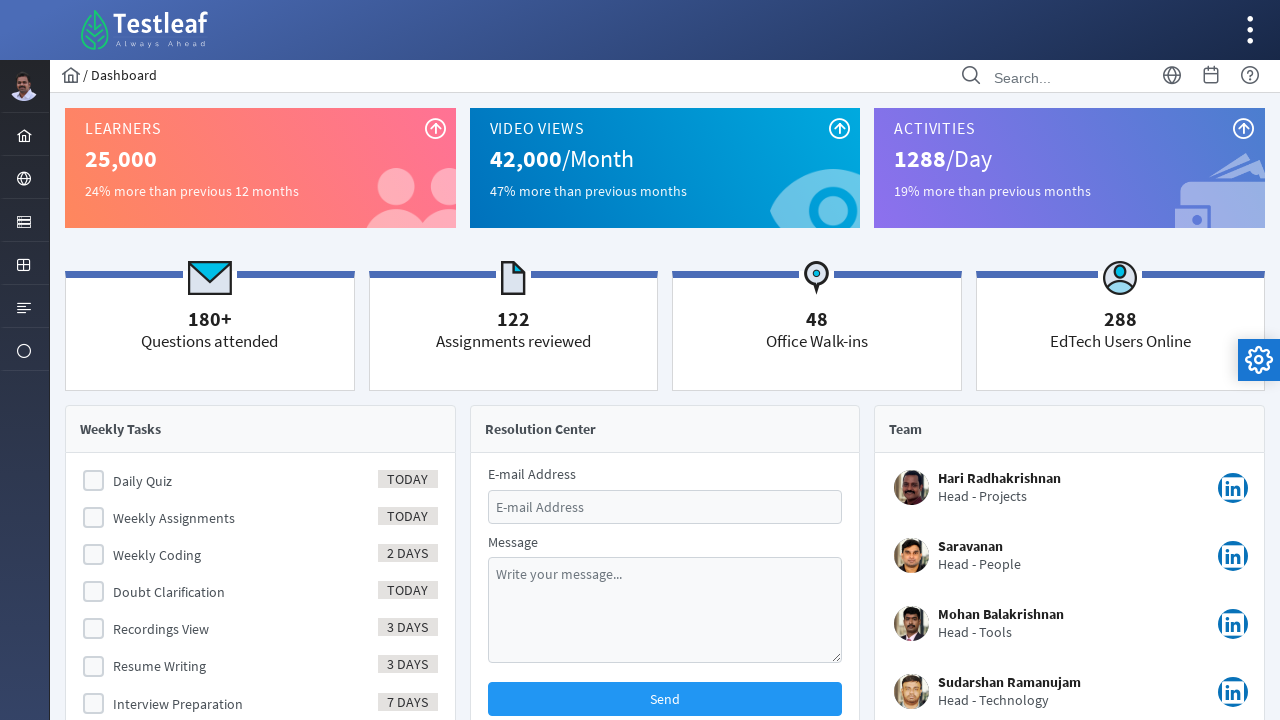

Scrolled down the page by 300 pixels
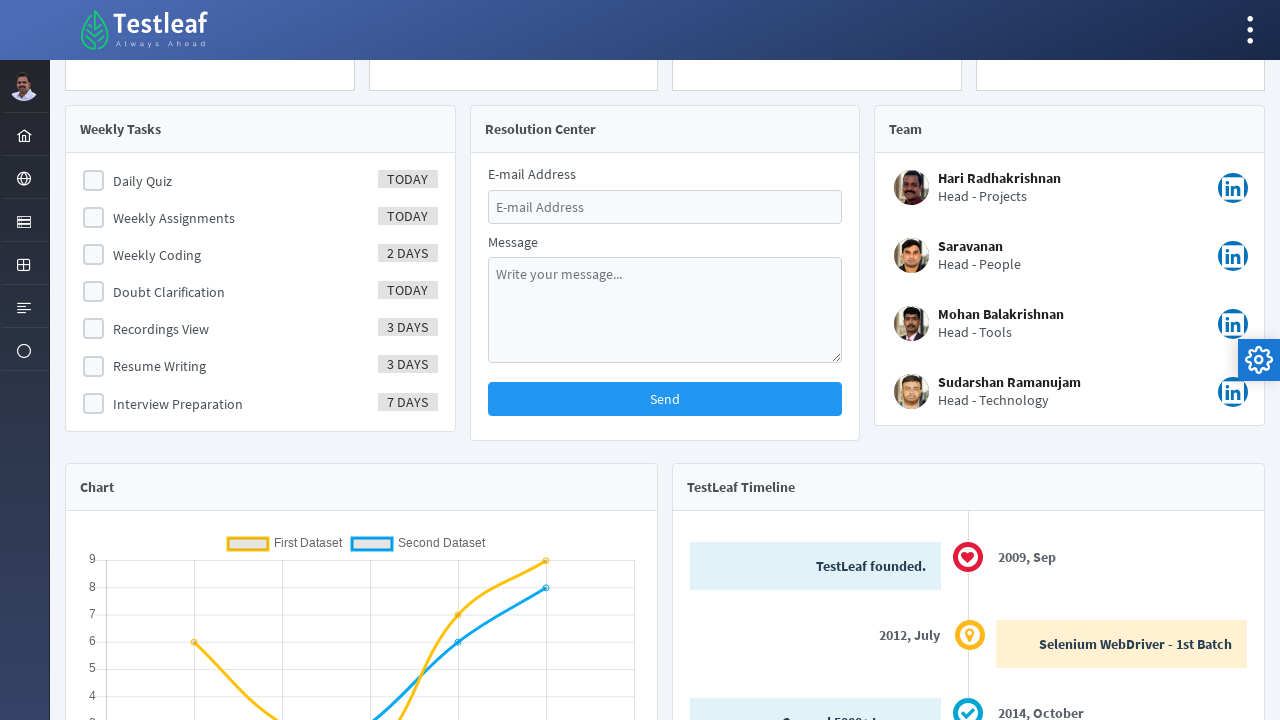

Clicked on element after scrolling at (94, 181) on xpath=//*[@id='j_idt107']/div[2]
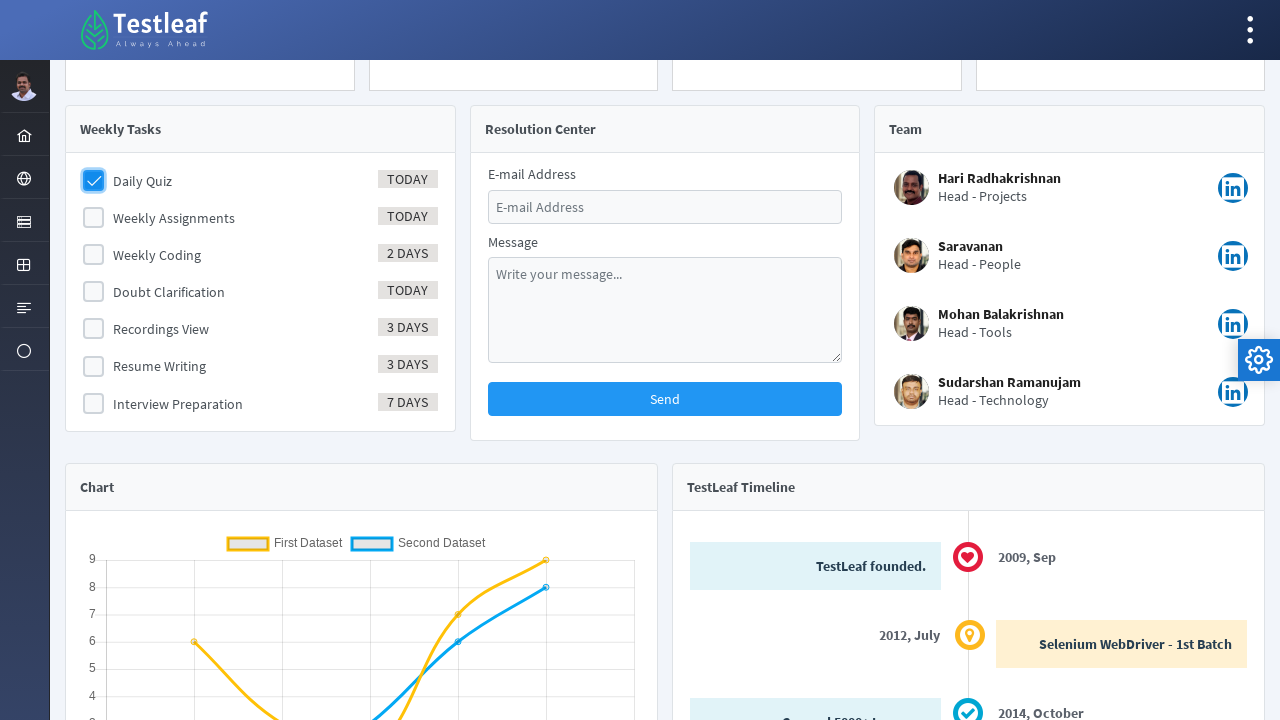

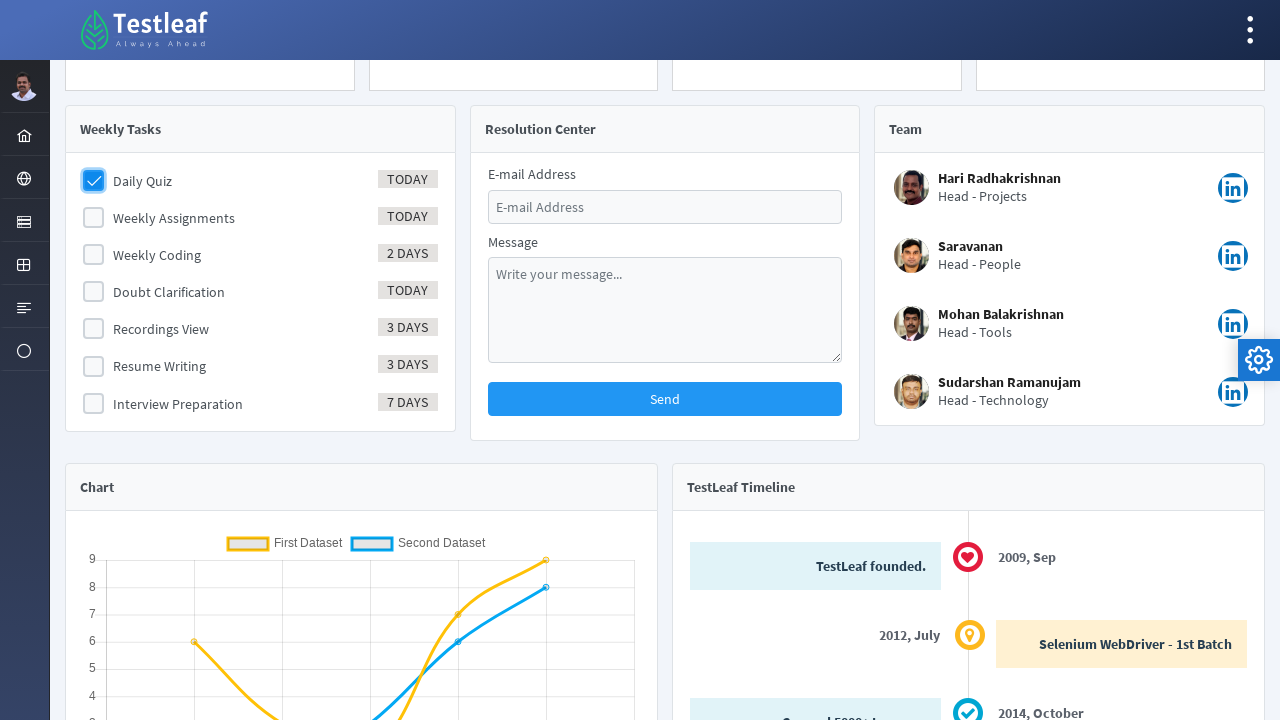